Navigates to the Demoblaze store website, maximizes the window, and verifies the page title matches "STORE"

Starting URL: https://www.demoblaze.com/

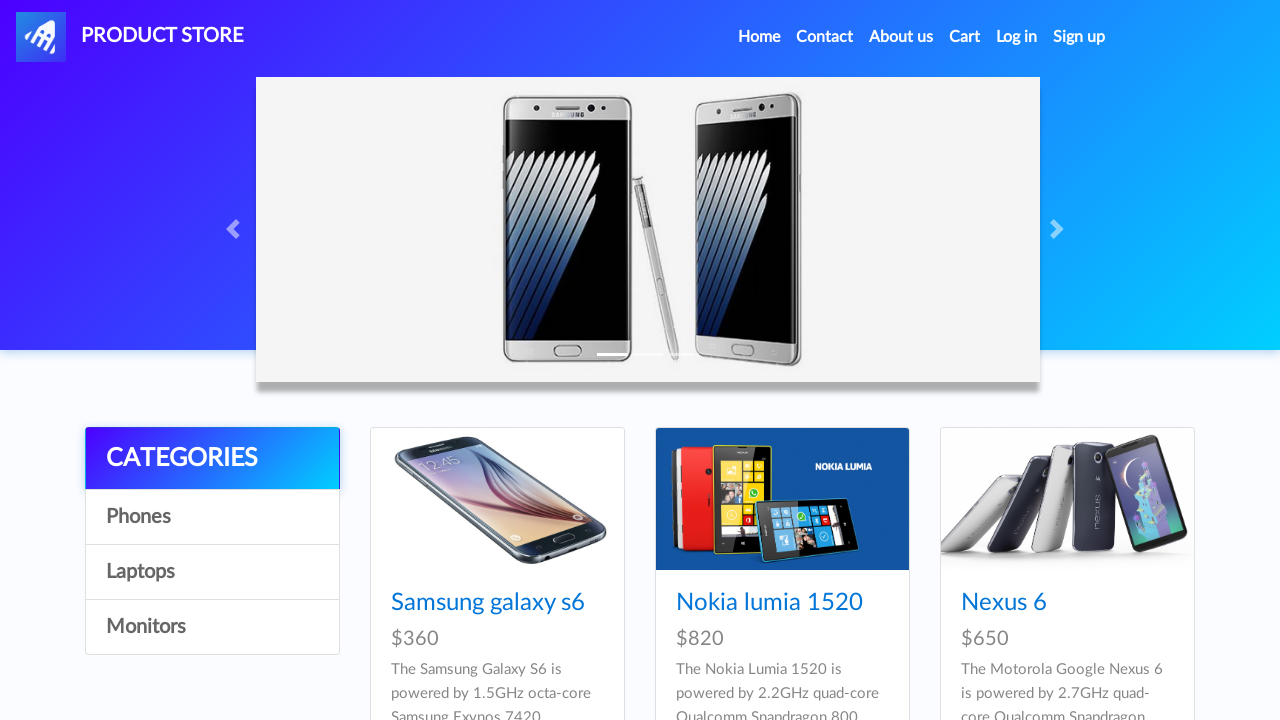

Retrieved page title
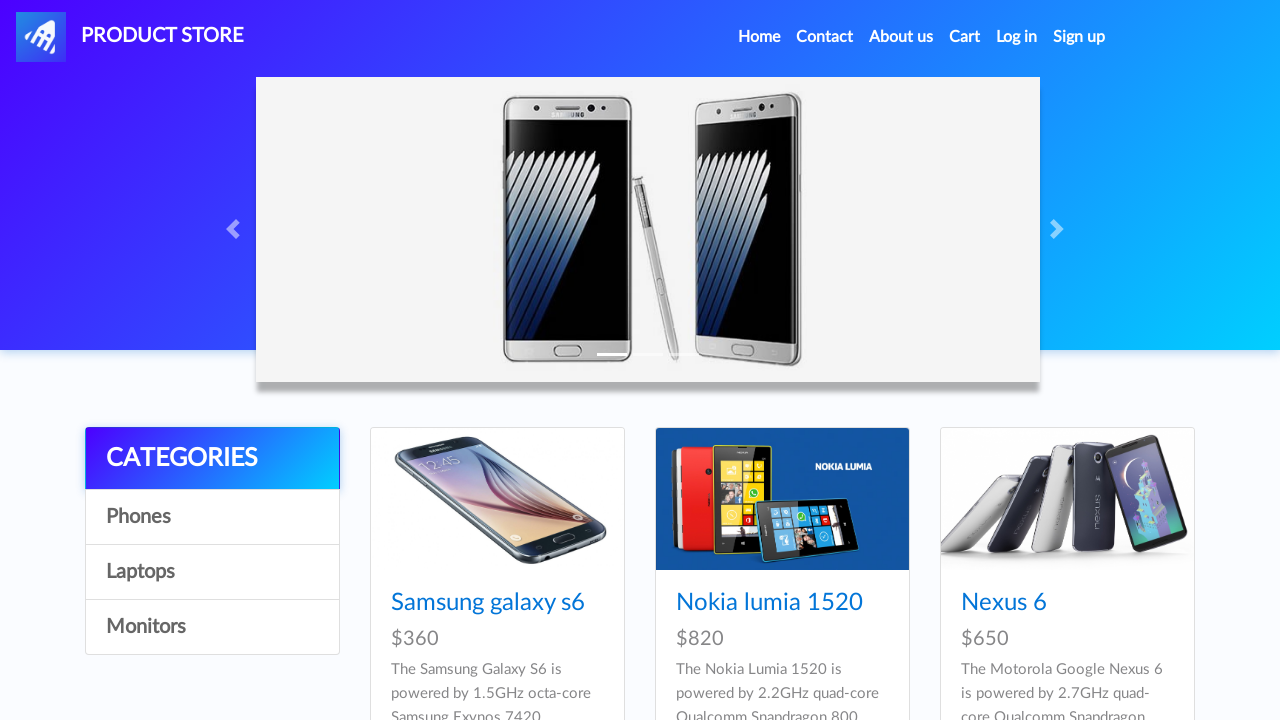

Printed page title to console
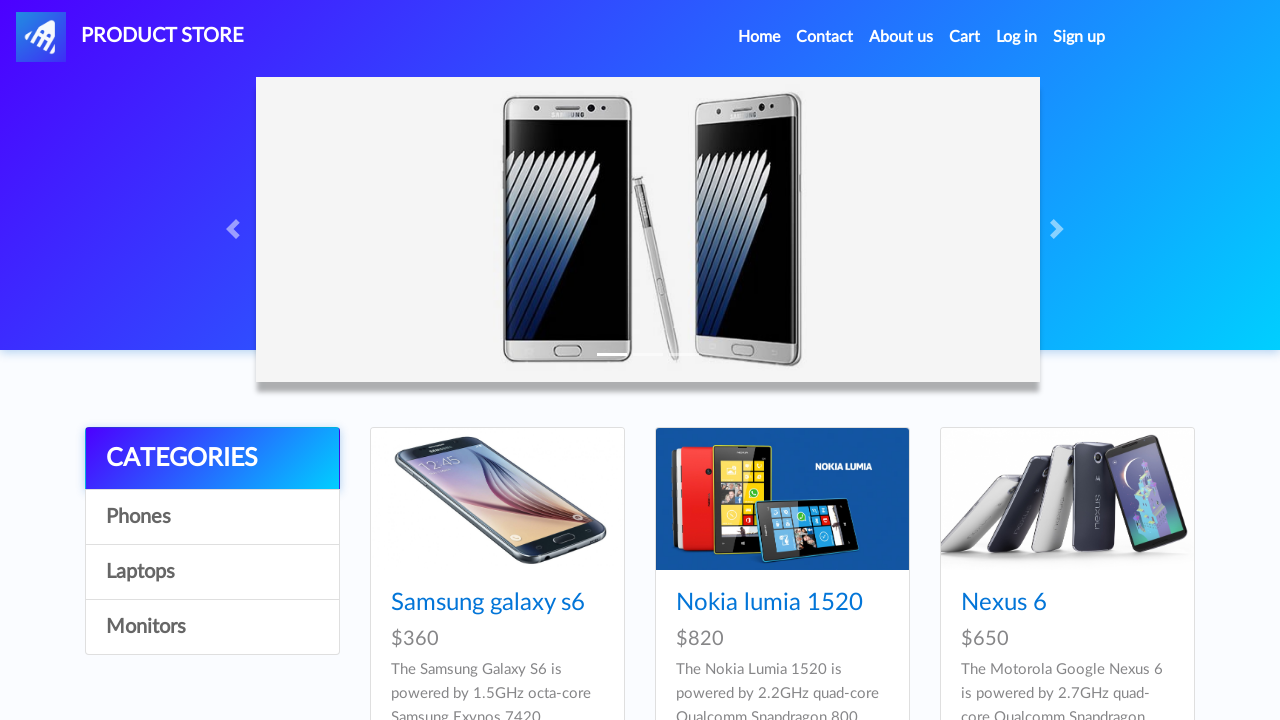

Page title verified as 'STORE' - correct website
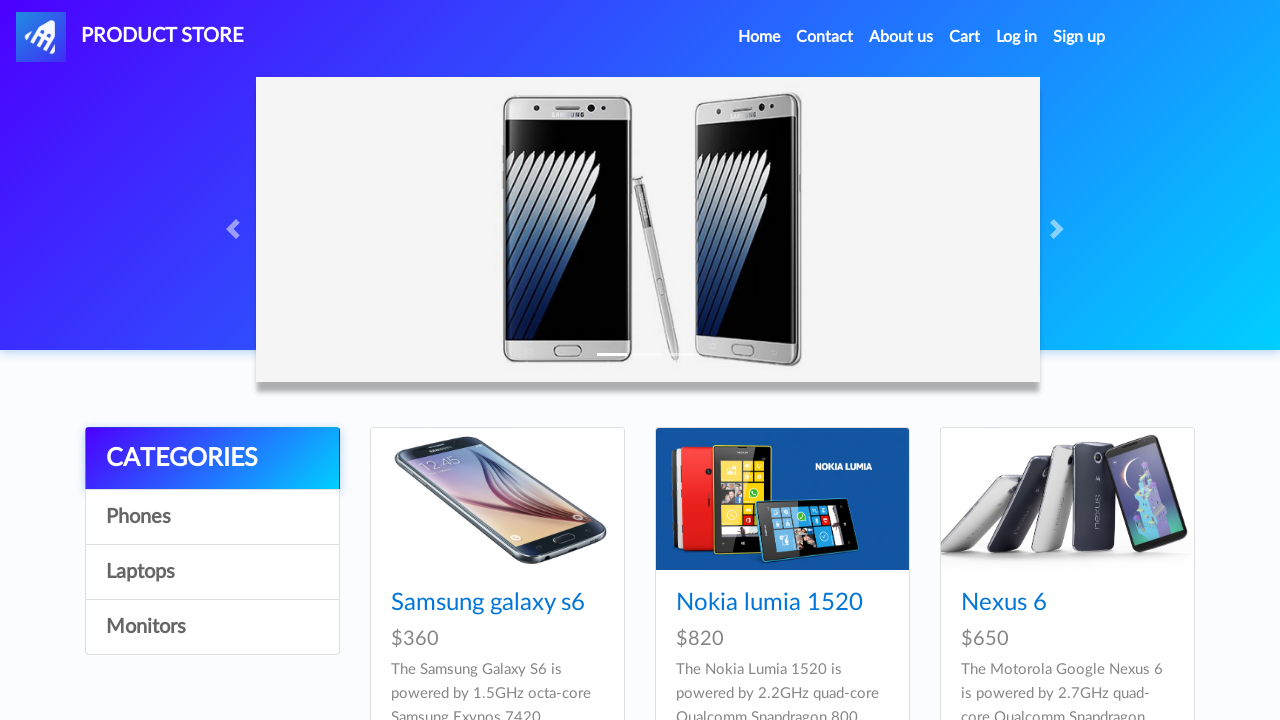

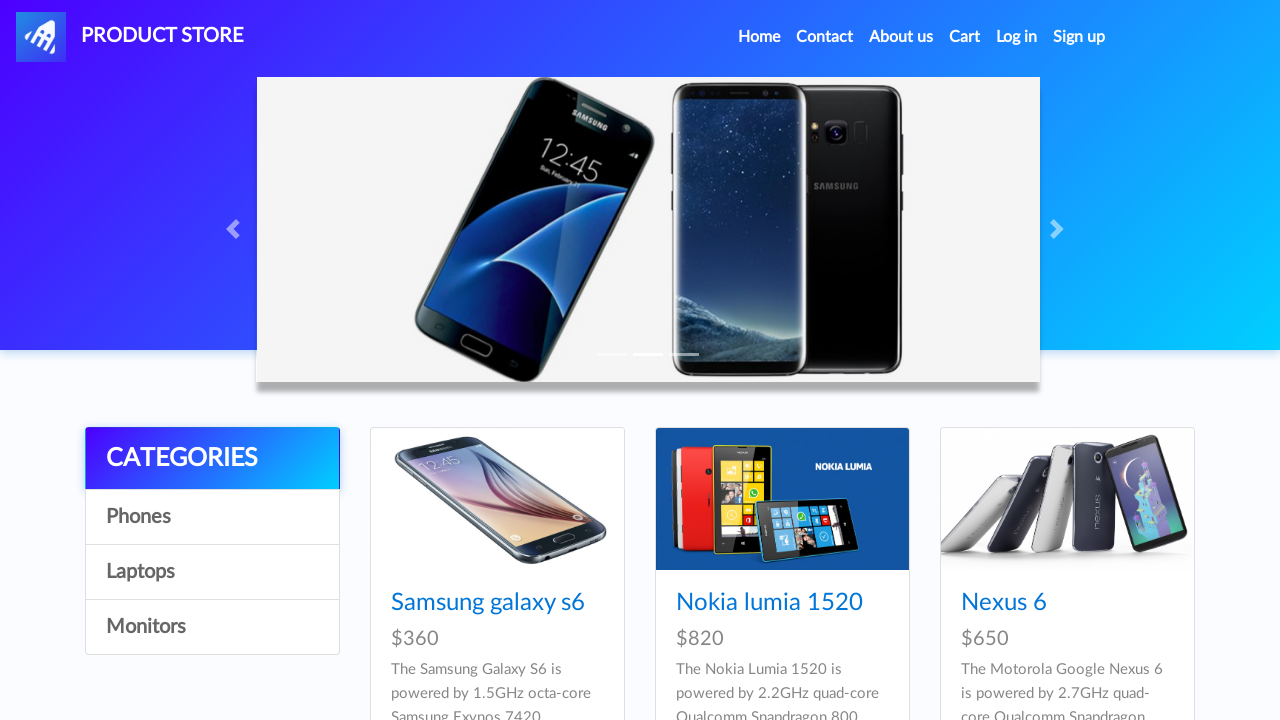